Tests that images on the About Us page are visible and properly loaded by checking their visibility and natural width

Starting URL: https://egundem.com/hakkimizda

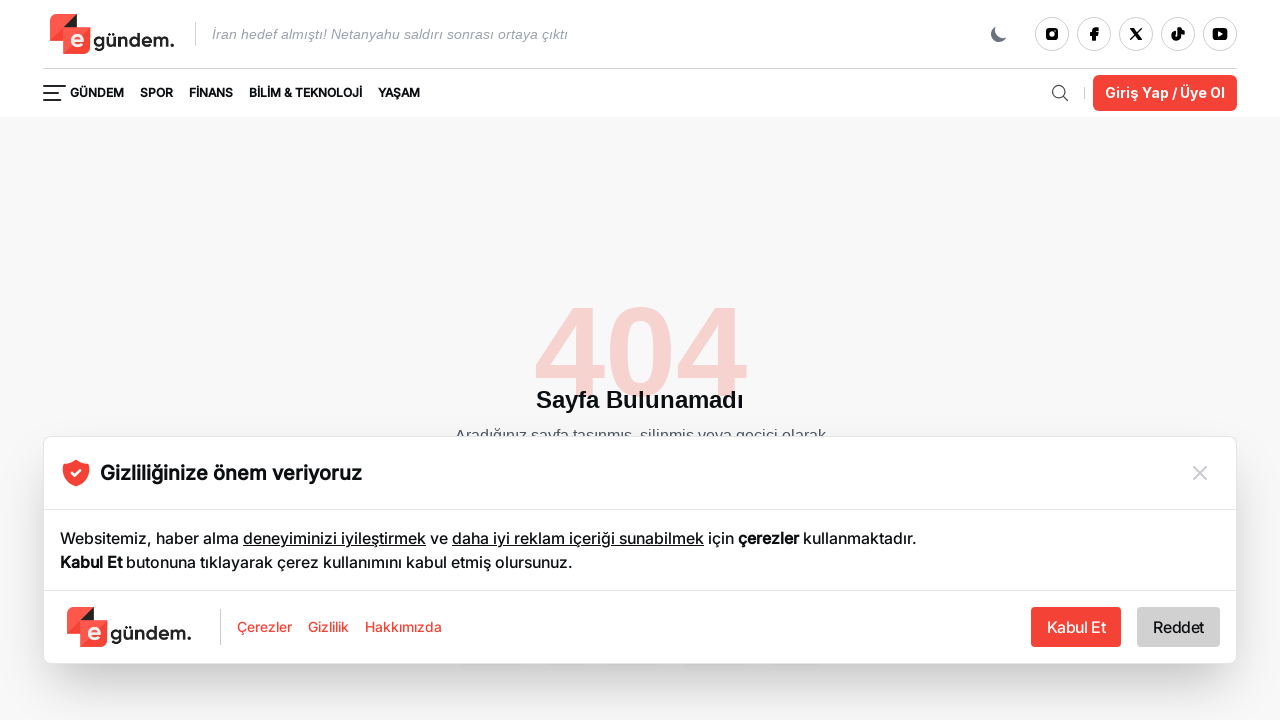

Waited for images to load on the About Us page
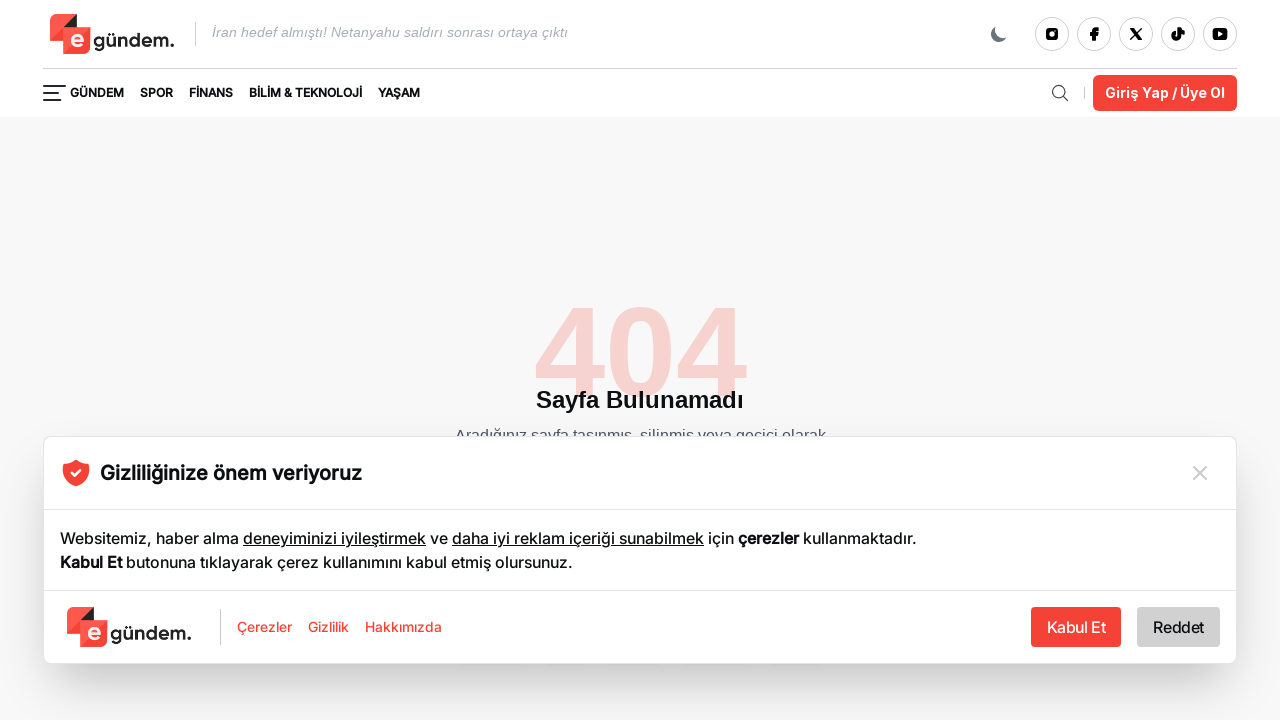

Located all images on the page
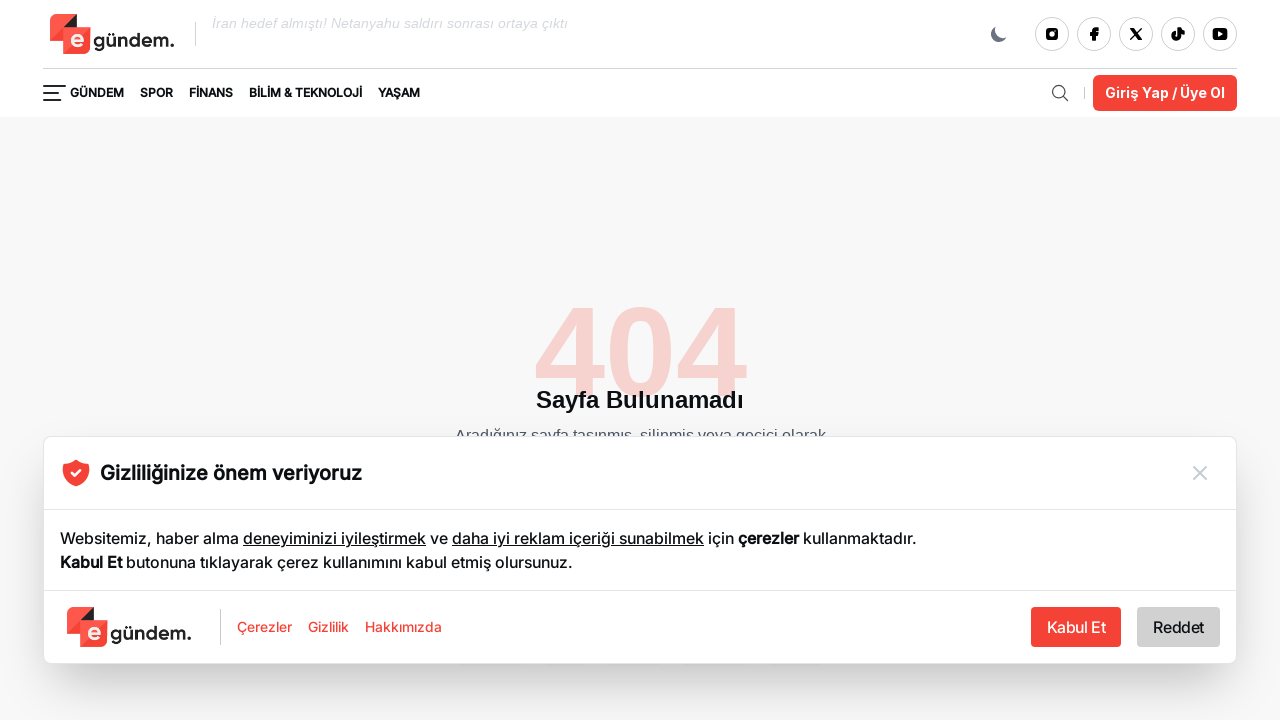

Found 5 images on the page
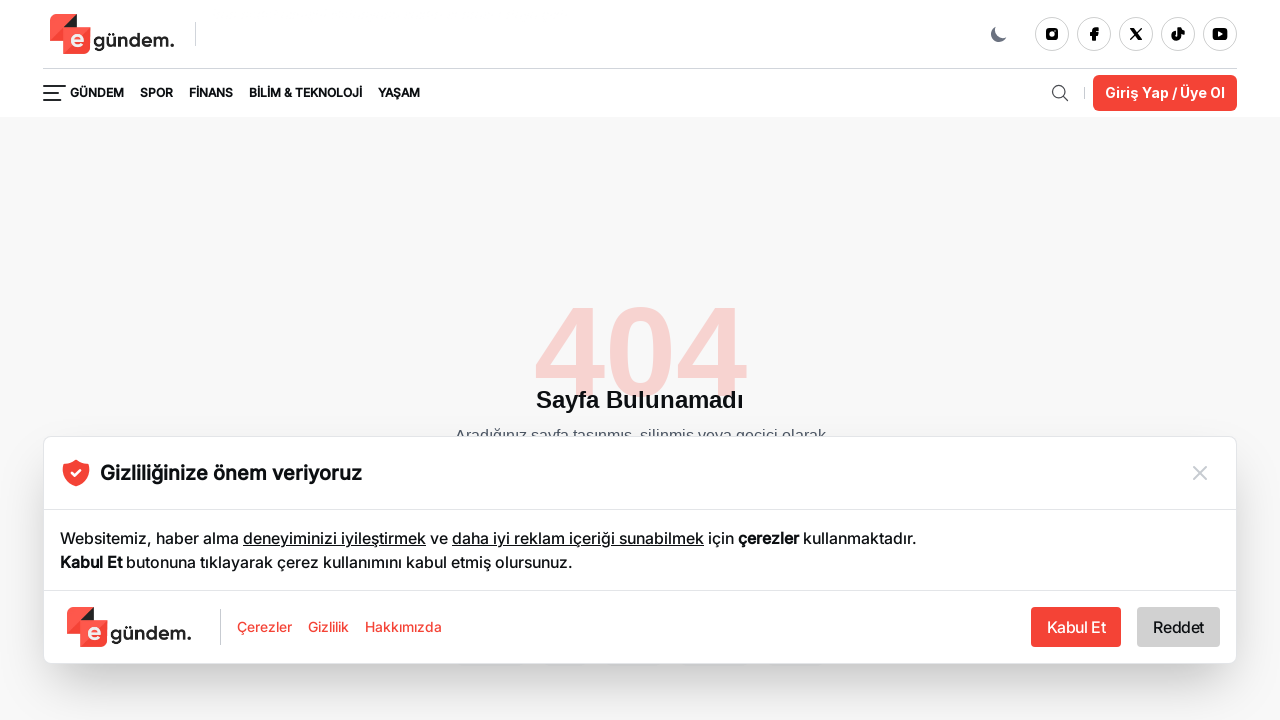

Image 1 is visible and properly loaded
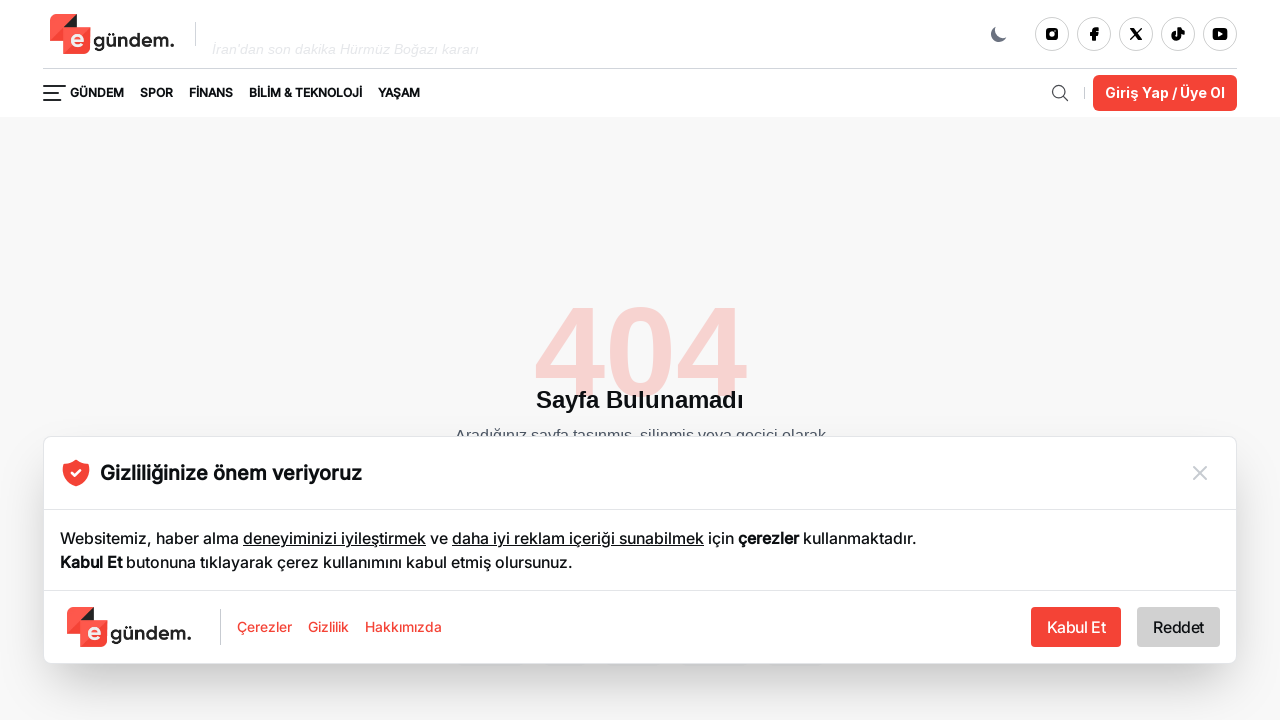

Image 2 is visible and properly loaded
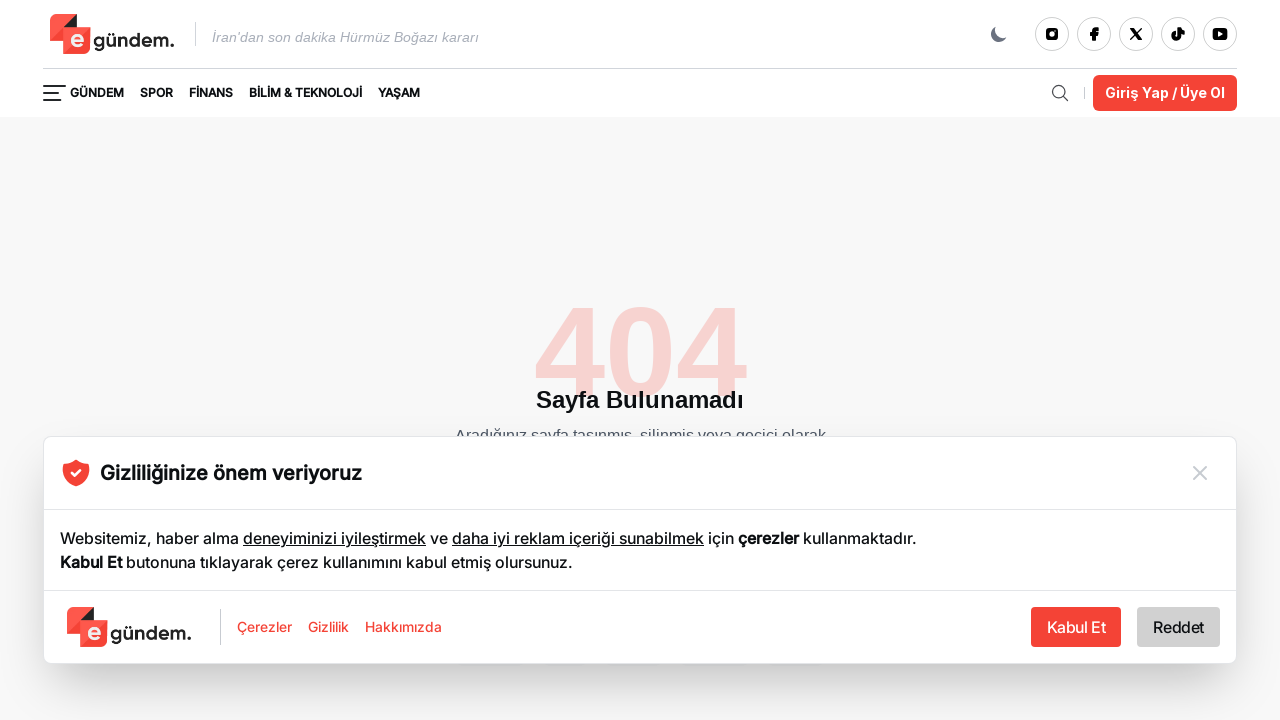

Image 3 is visible and properly loaded
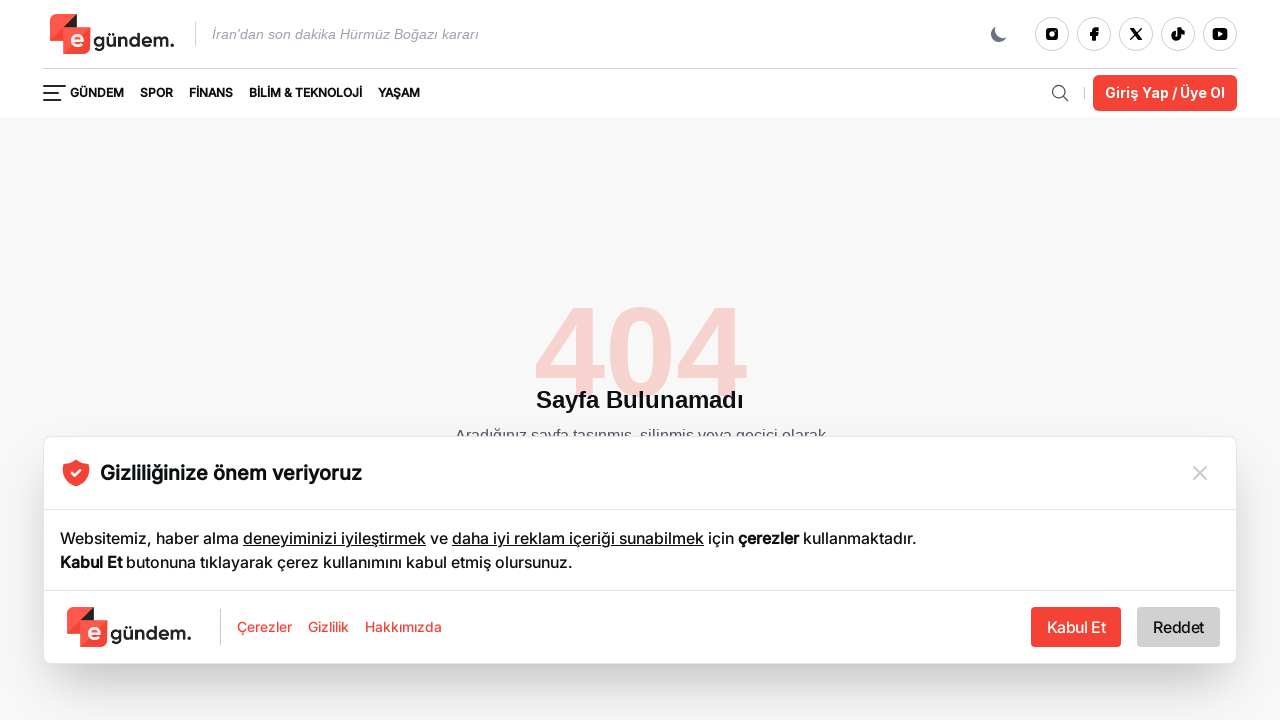

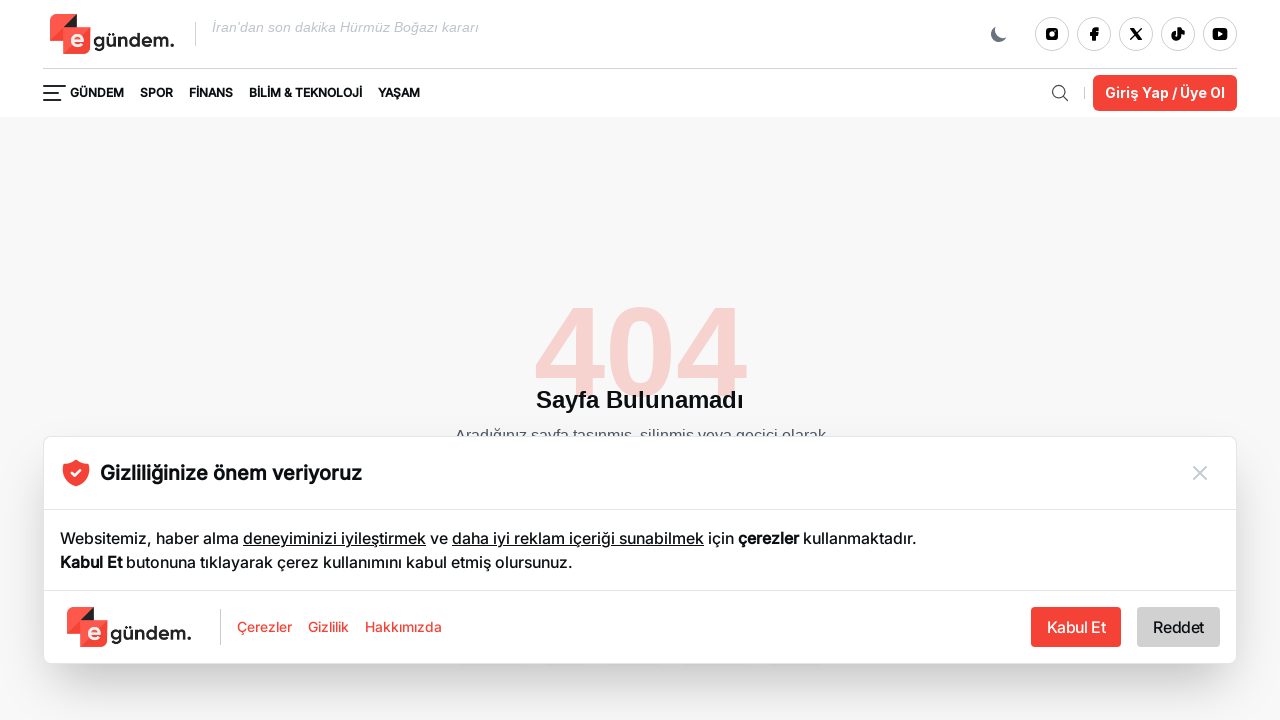